Creates three todos, marks all as completed using toggle-all, then filters by completed and active views

Starting URL: https://todomvc.com/examples/react/dist/

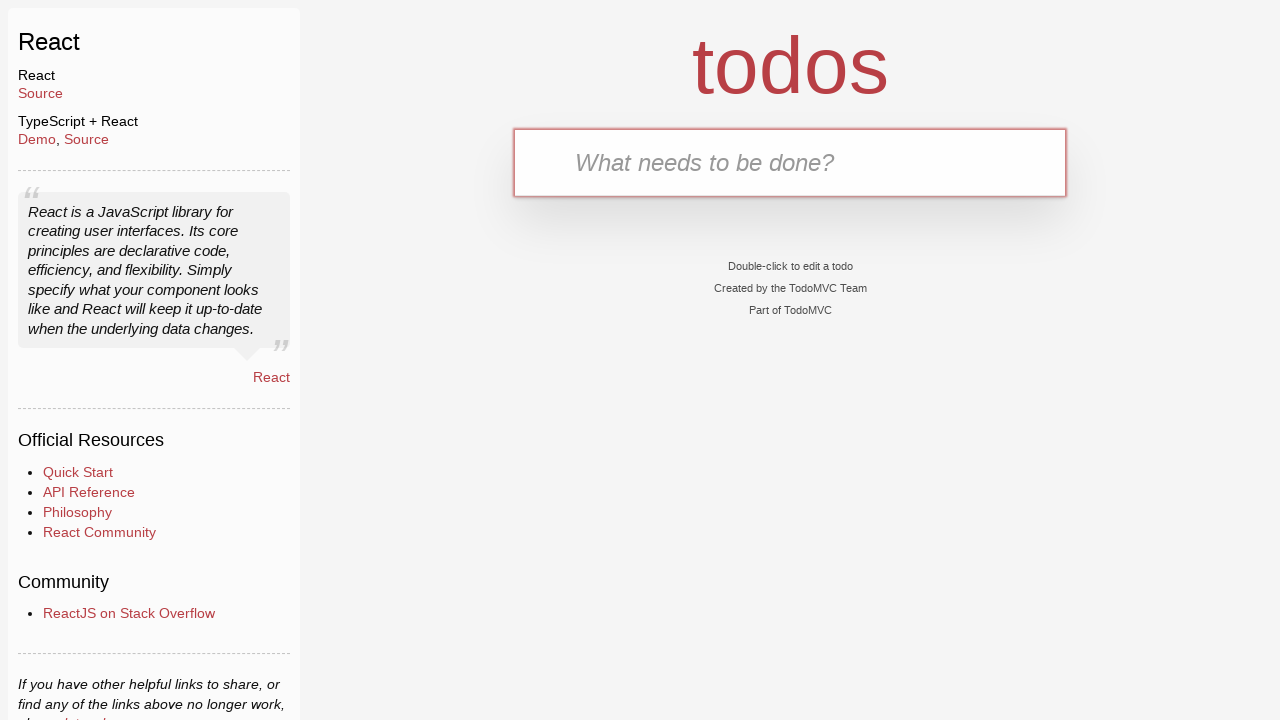

Filled new-todo input with 'Buy the milk' on .new-todo
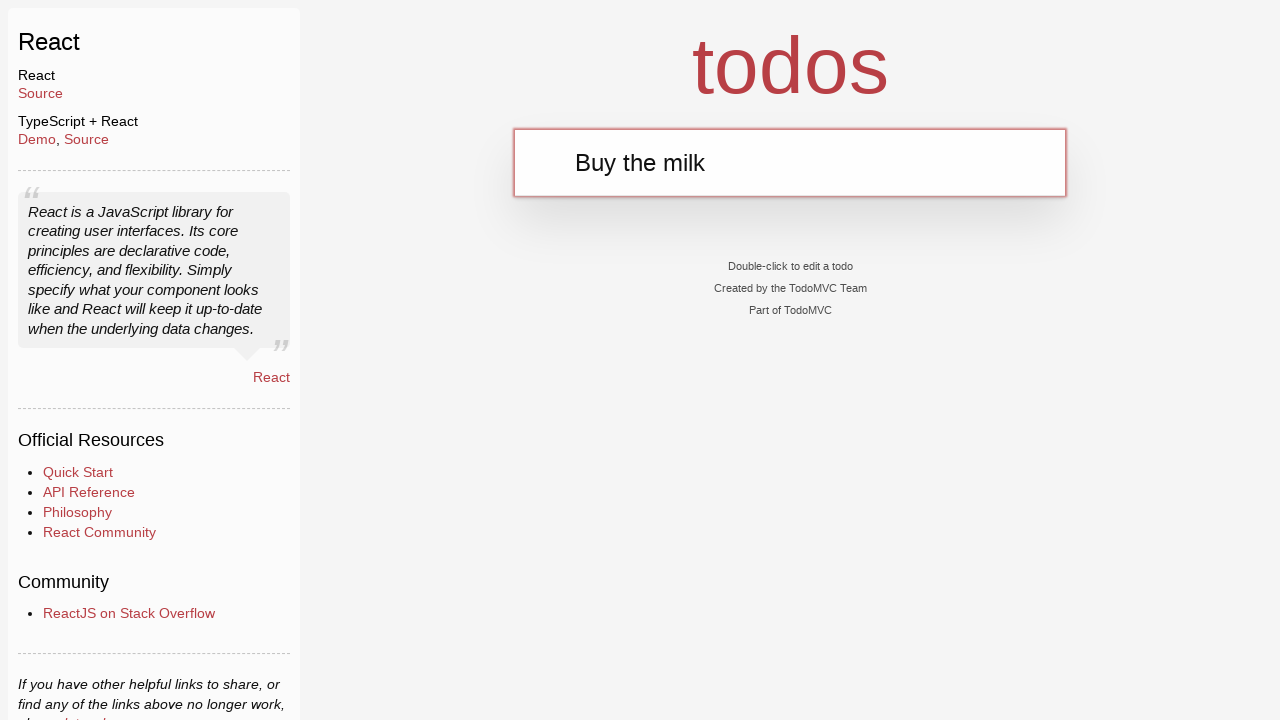

Pressed Enter to create first todo 'Buy the milk' on .new-todo
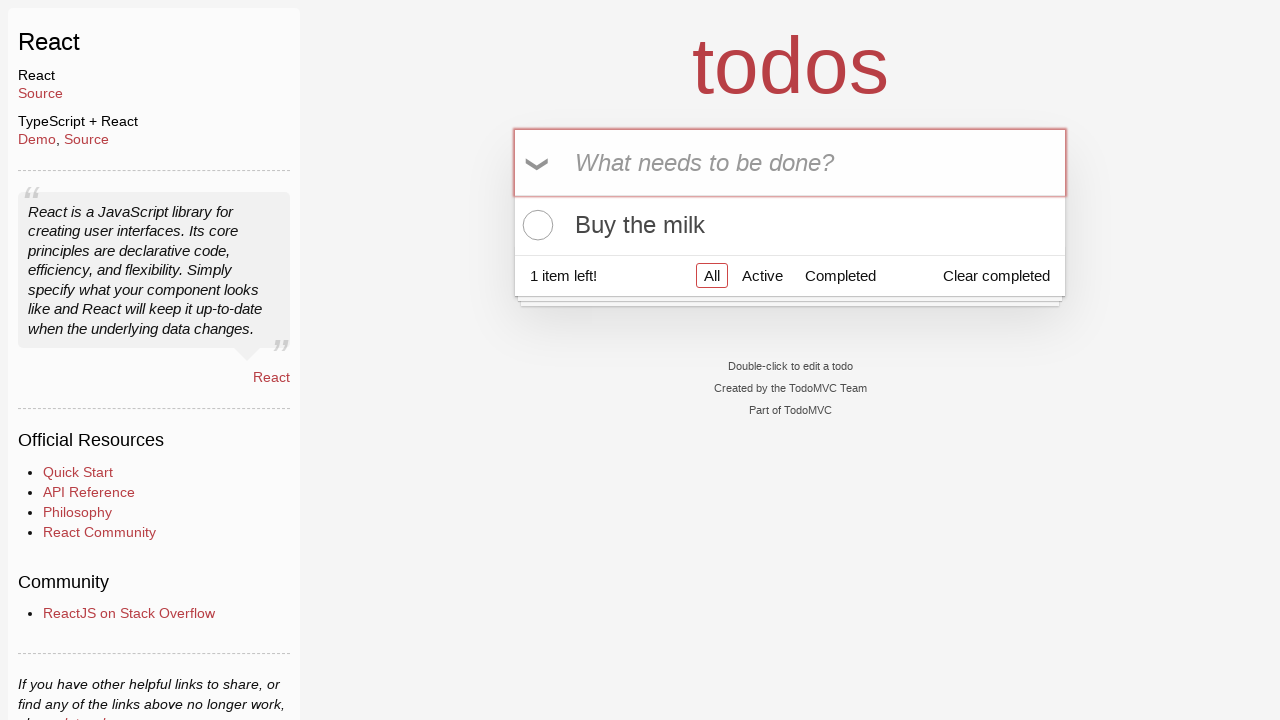

Filled new-todo input with 'Clean up the room' on .new-todo
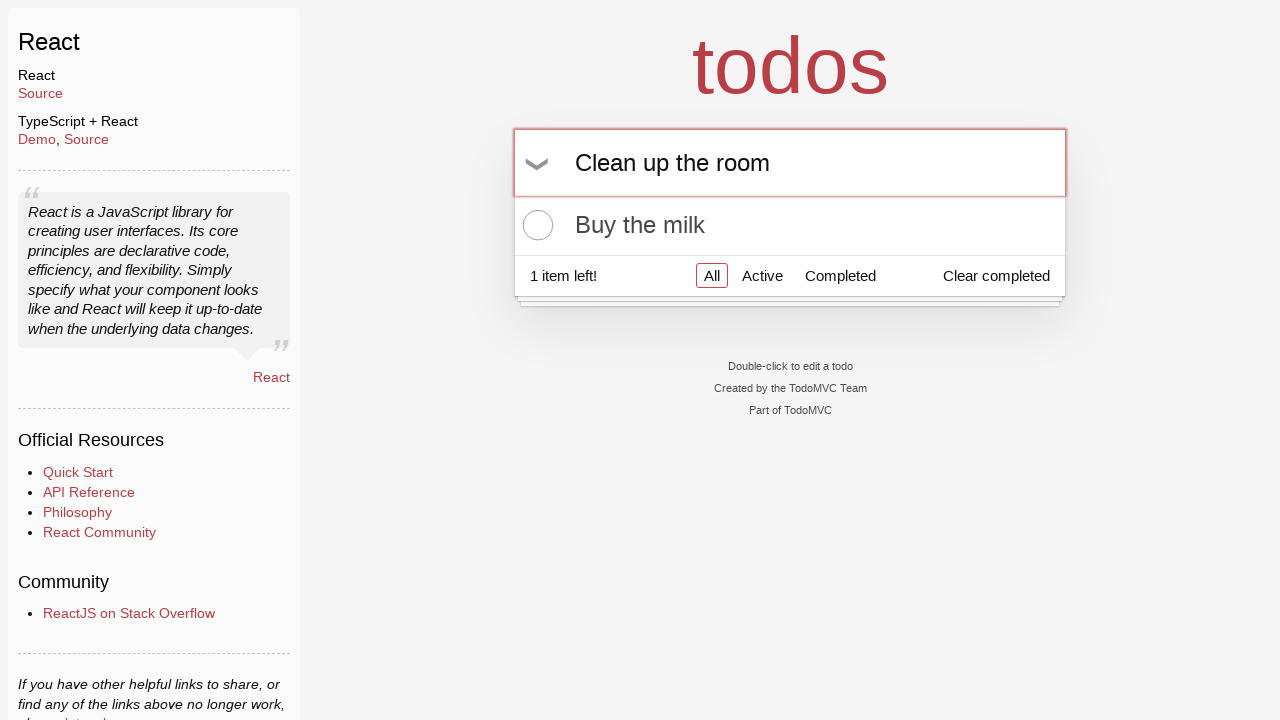

Pressed Enter to create second todo 'Clean up the room' on .new-todo
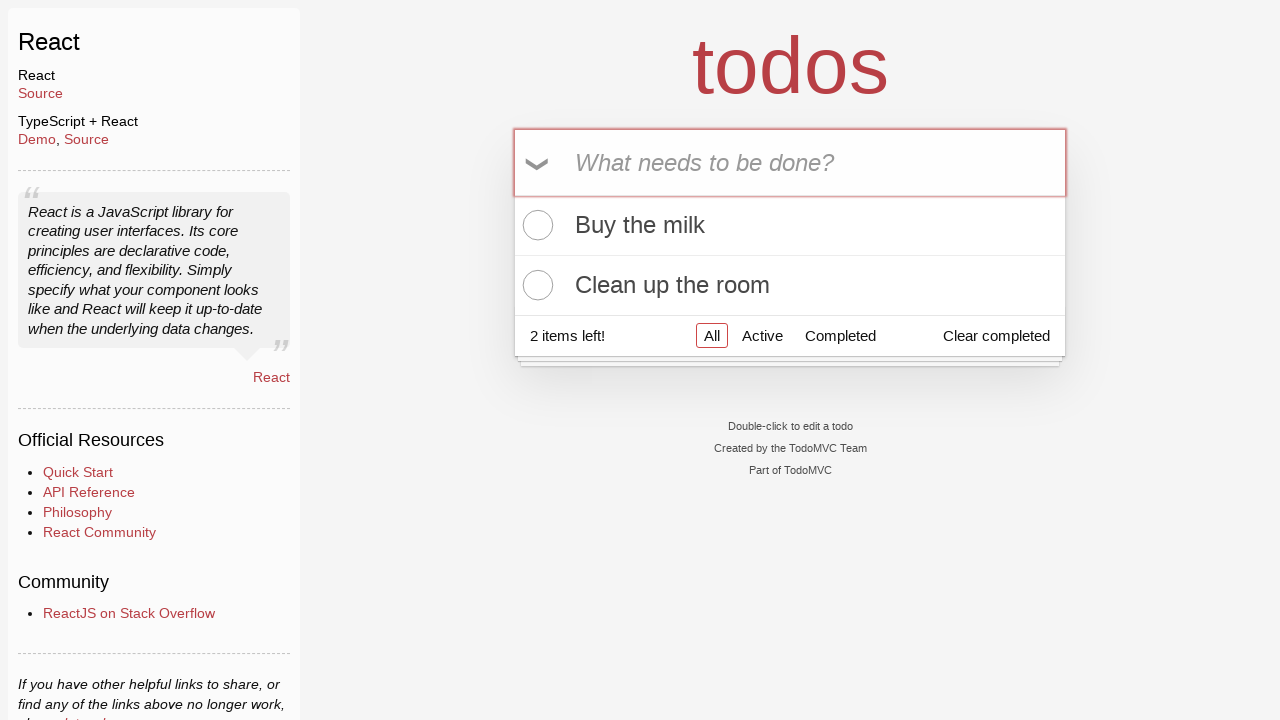

Filled new-todo input with 'Read the book' on .new-todo
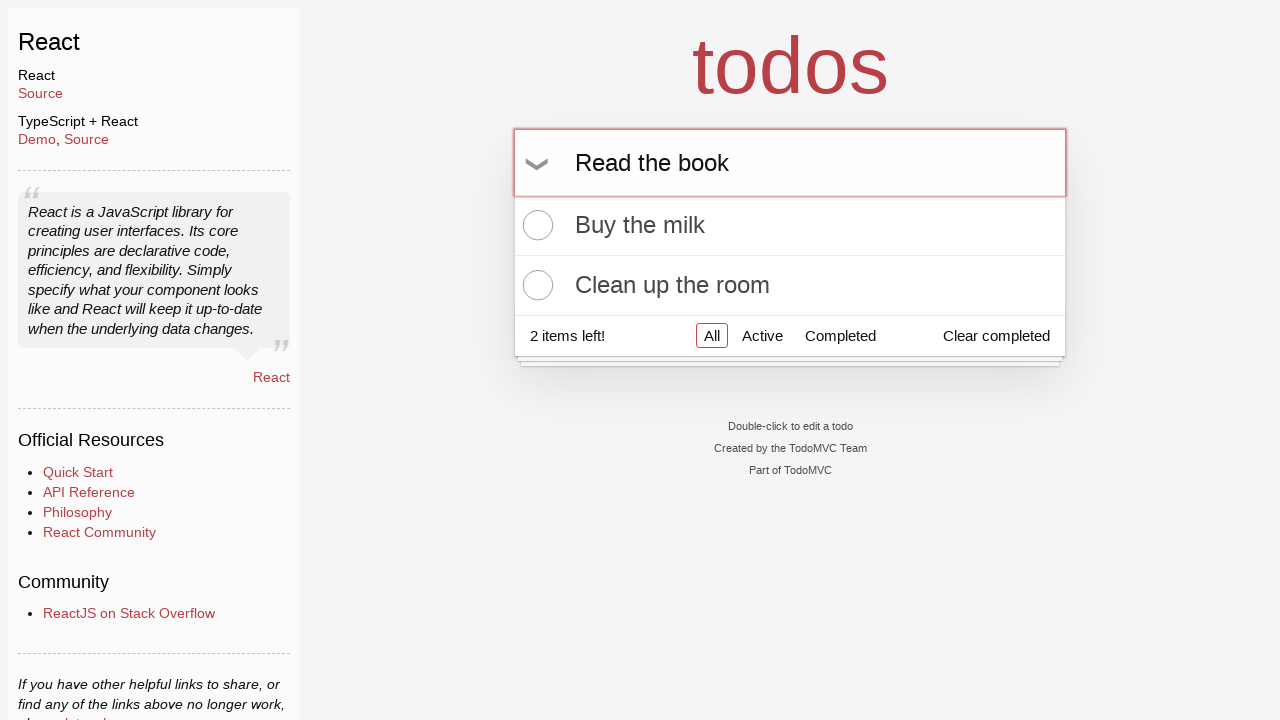

Pressed Enter to create third todo 'Read the book' on .new-todo
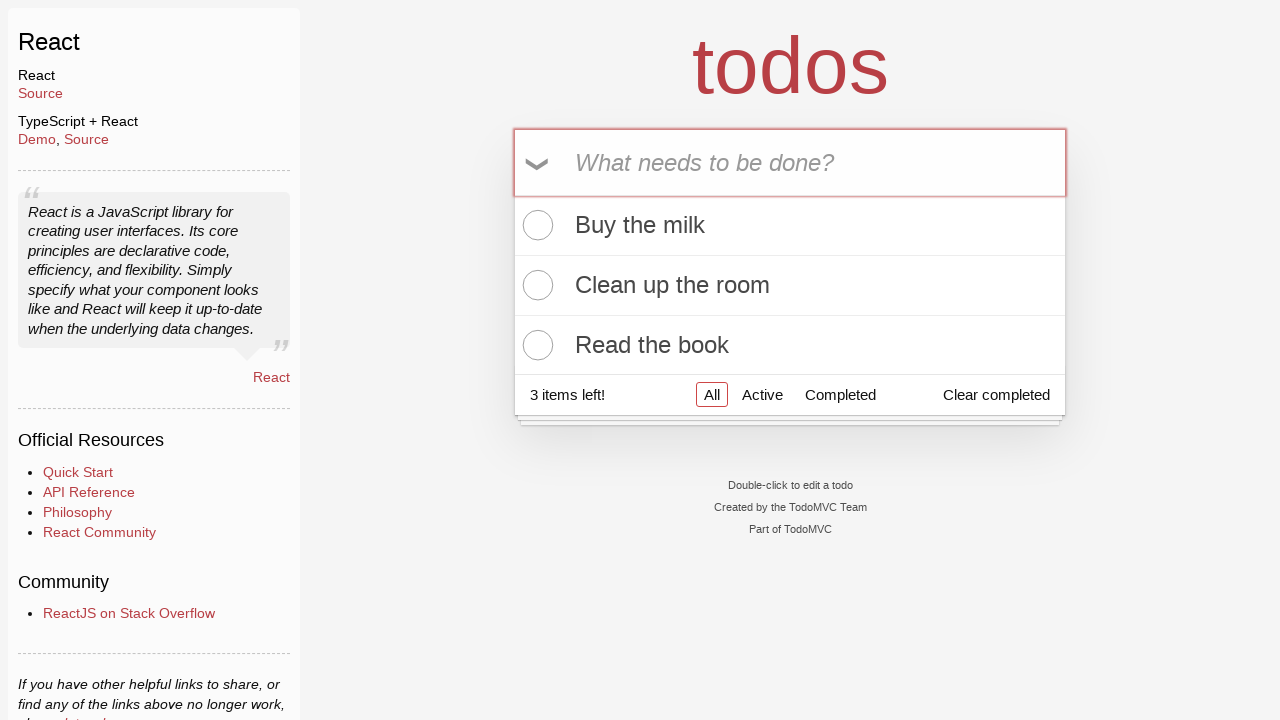

Clicked toggle-all to mark all three todos as completed at (539, 163) on .toggle-all
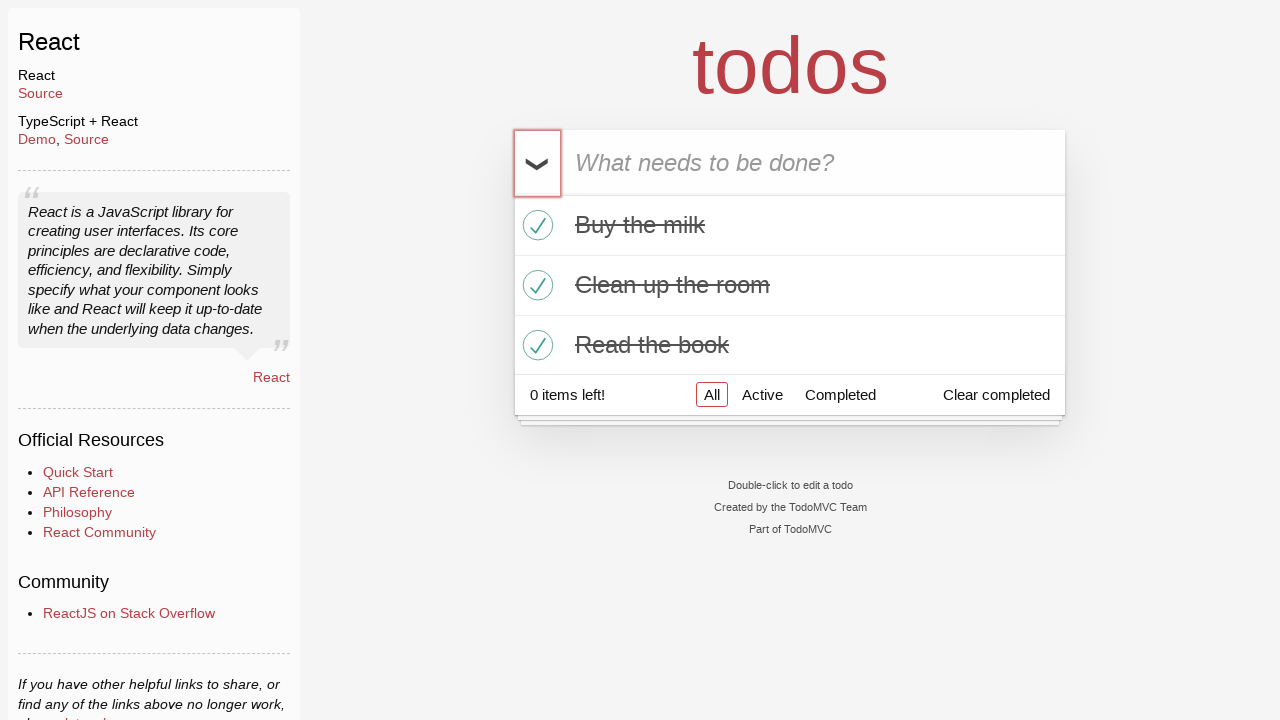

Clicked completed filter to view completed todos at (840, 395) on a[href='#/completed']
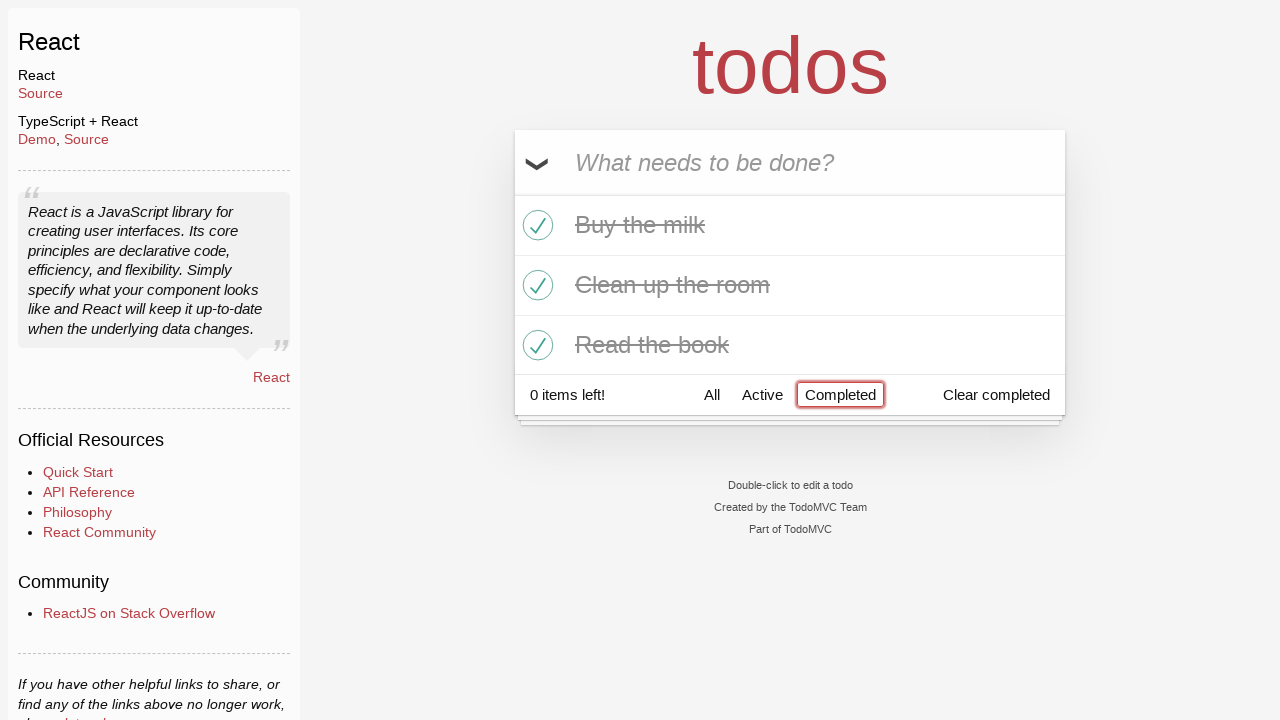

Clicked active filter to view active todos at (762, 395) on a[href='#/active']
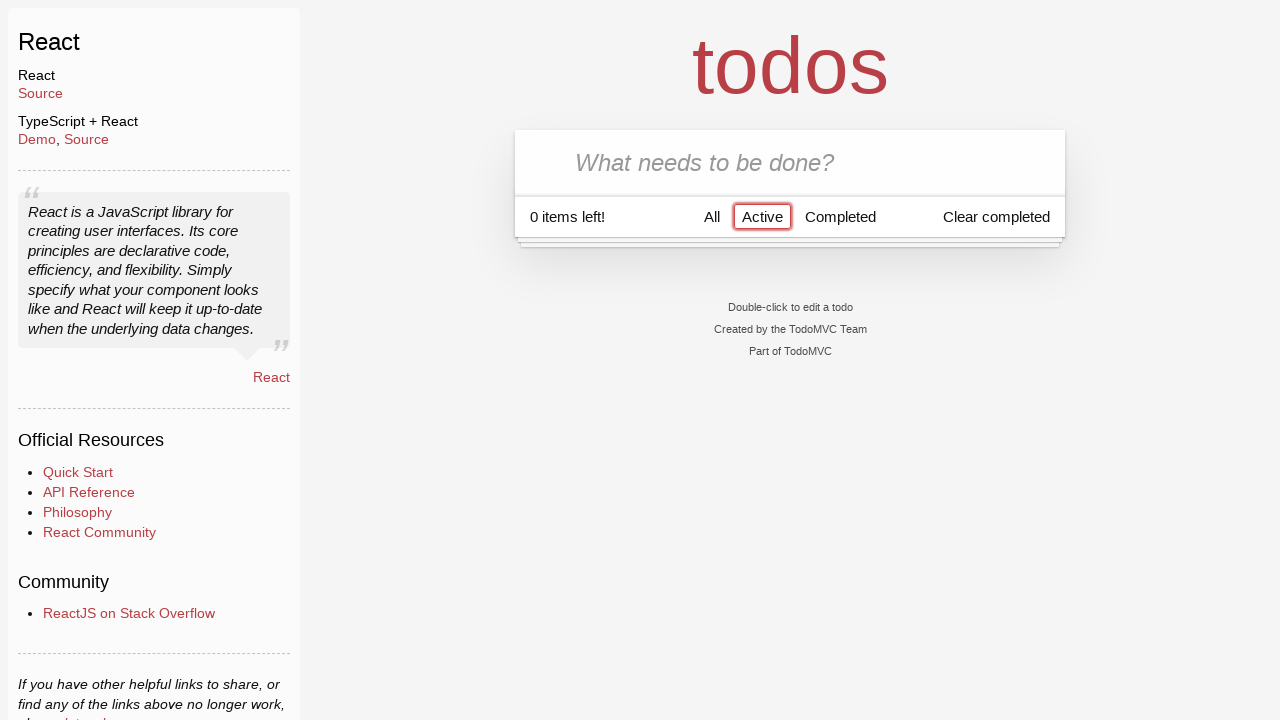

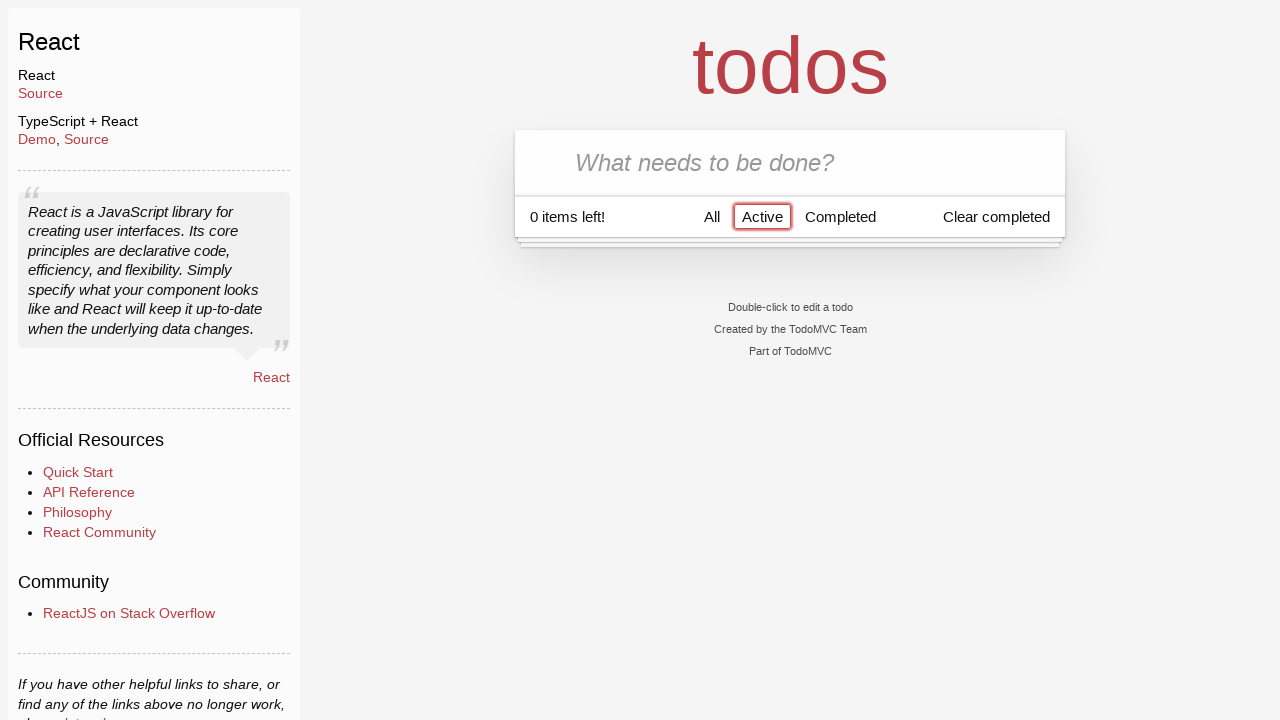